Searches for Nike Air Max 1 on Foot Locker, clicks on the first product result, and navigates to the product detail page to verify it loads correctly.

Starting URL: https://www.footlocker.com/search?query=nike%20air%20max%201

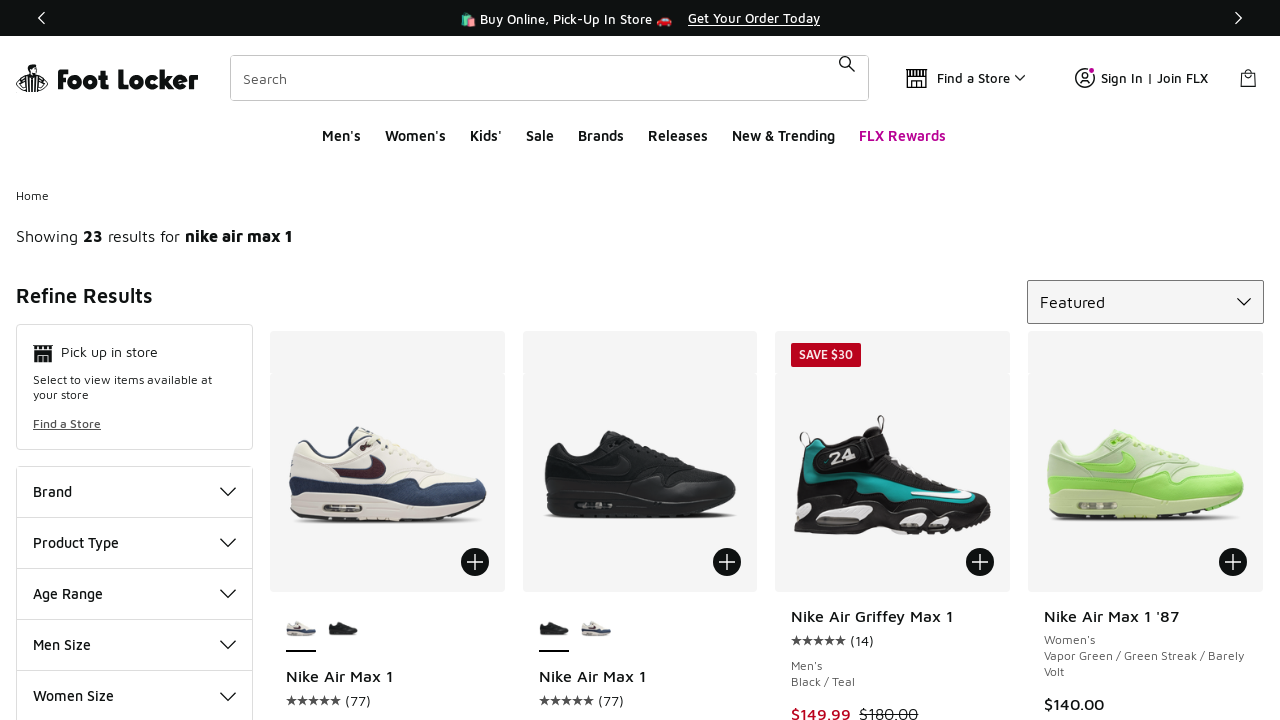

Product cards loaded on search results page
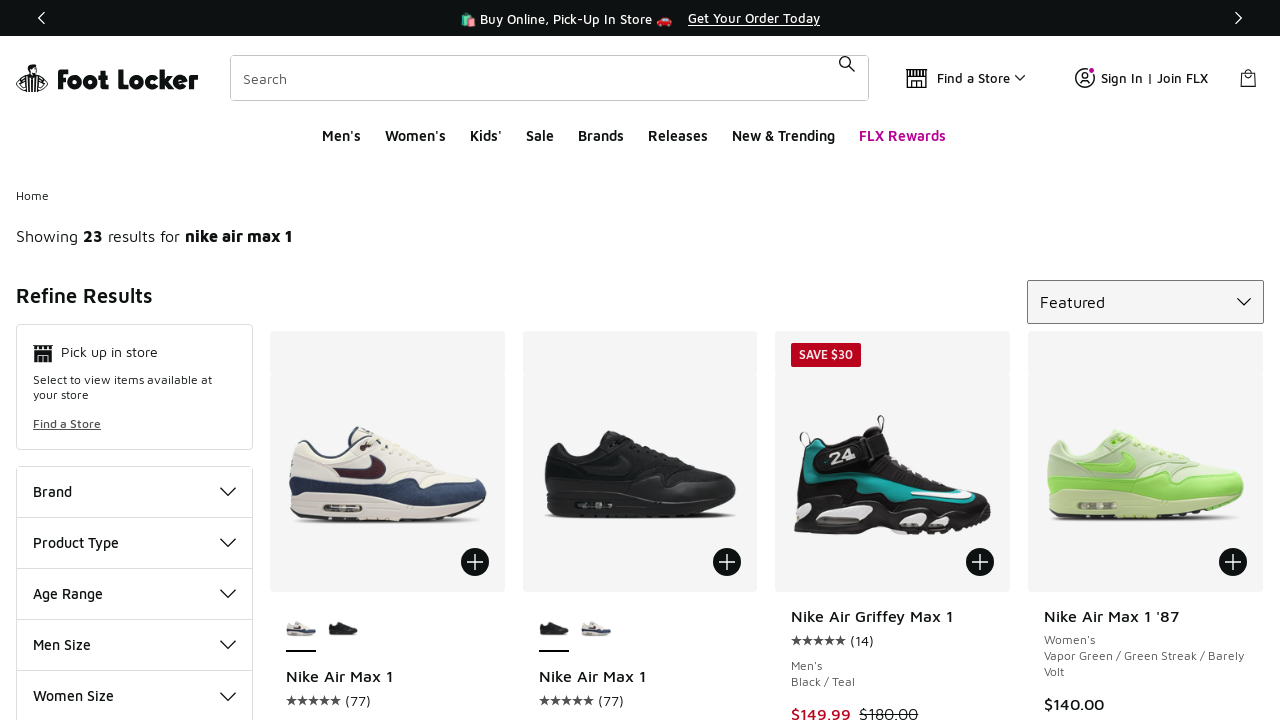

Clicked on first Nike Air Max 1 product result at (387, 647) on .ProductCard .ProductCard-link >> nth=0
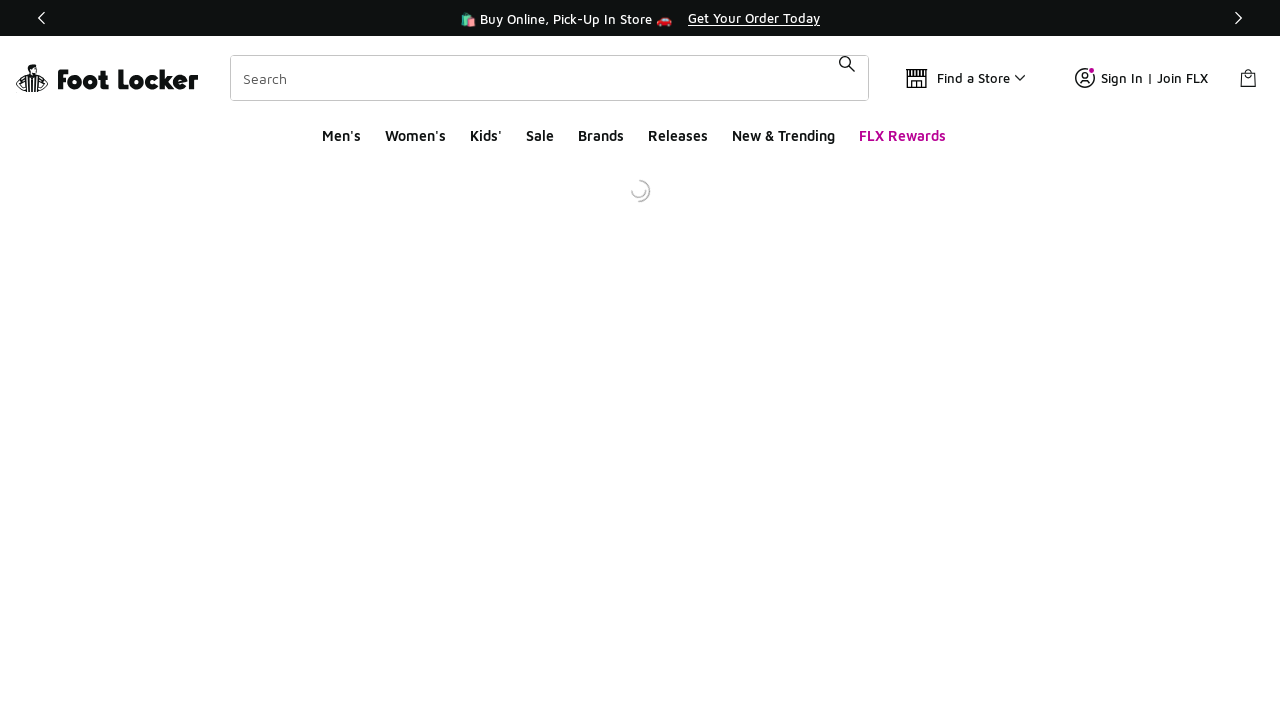

Product detail page body became visible
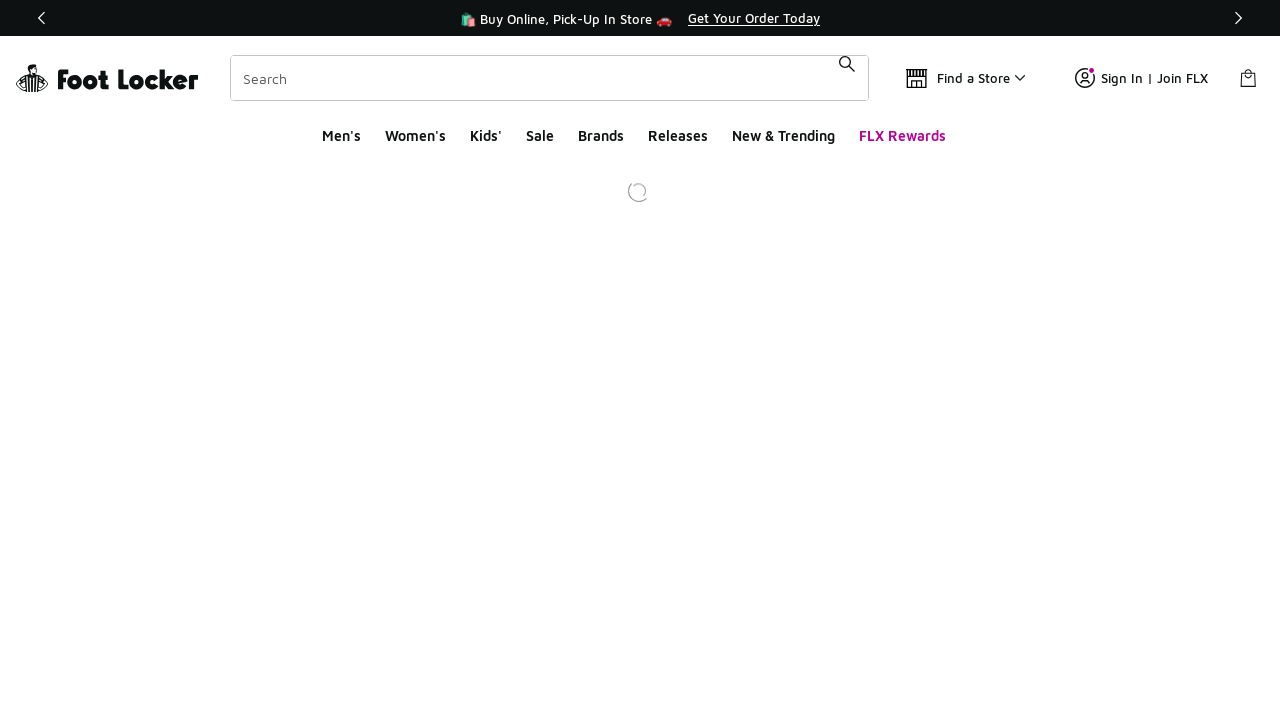

Product detail page DOM content fully loaded
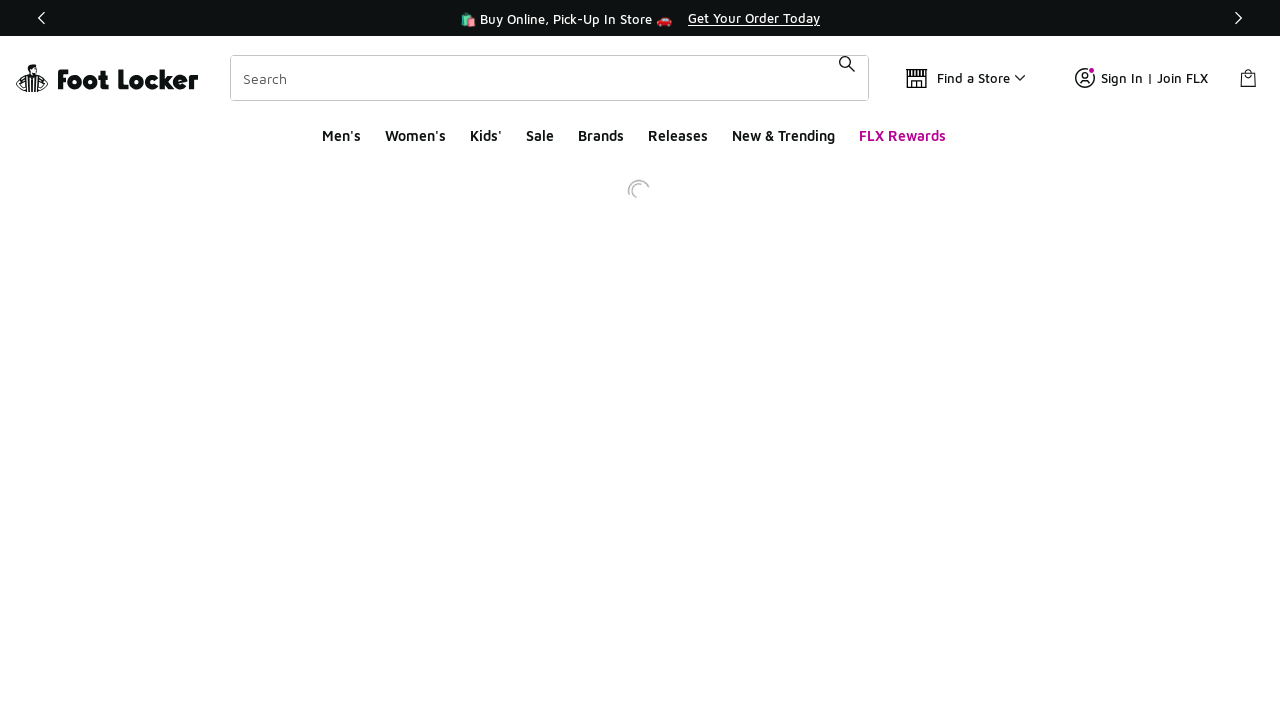

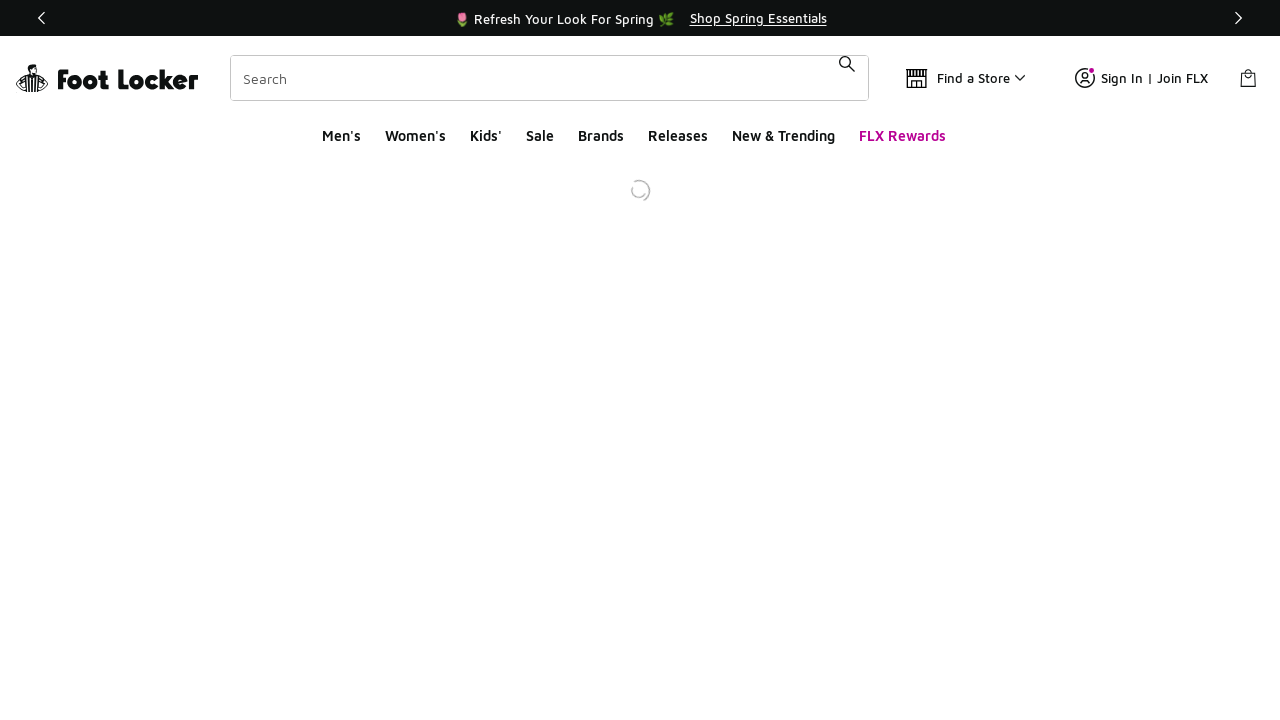